Tests a slow calculator application by setting a delay, performing a simple addition (7+8), and verifying the result appears after the delay

Starting URL: https://bonigarcia.dev/selenium-webdriver-java/slow-calculator.html

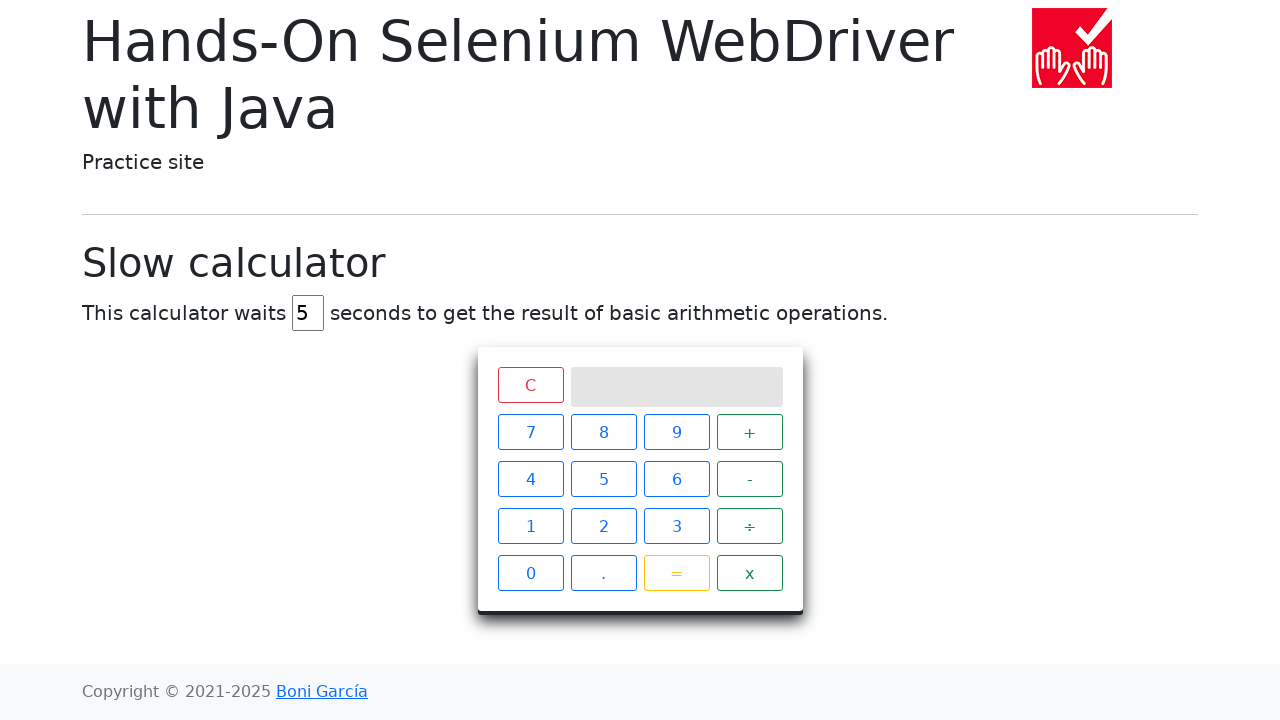

Cleared the delay input field on #delay
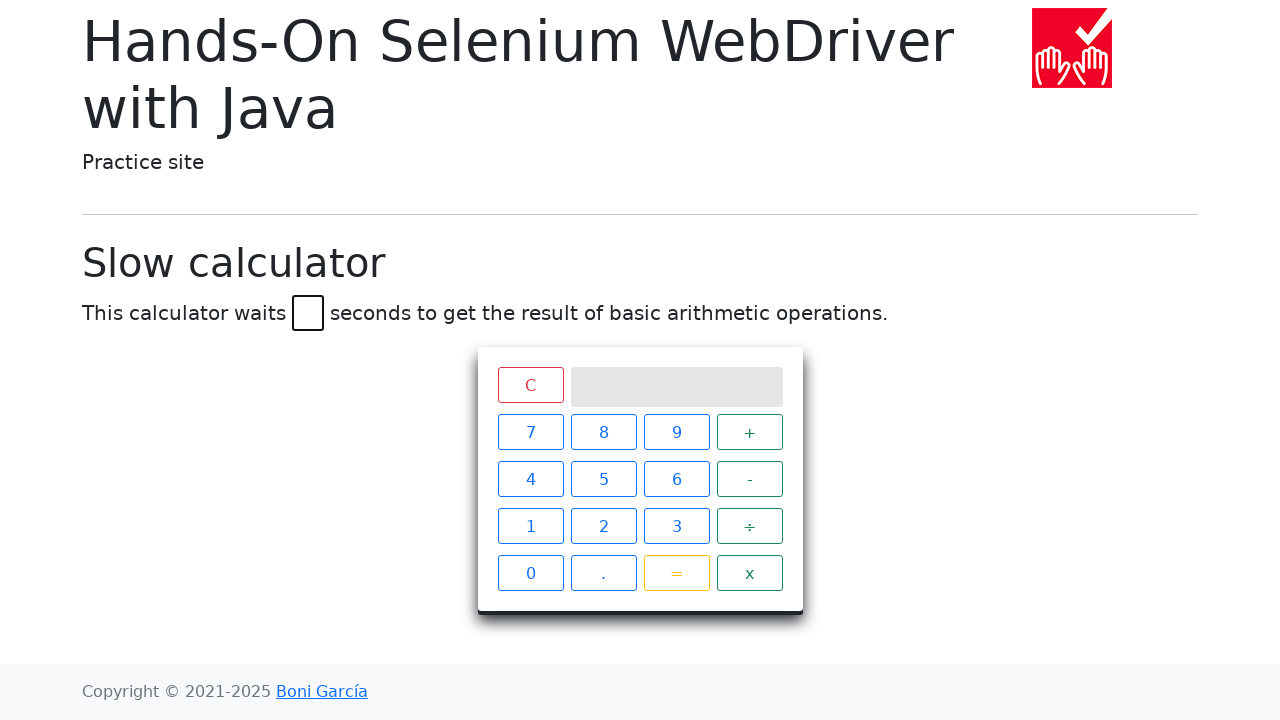

Set delay to 45 seconds on #delay
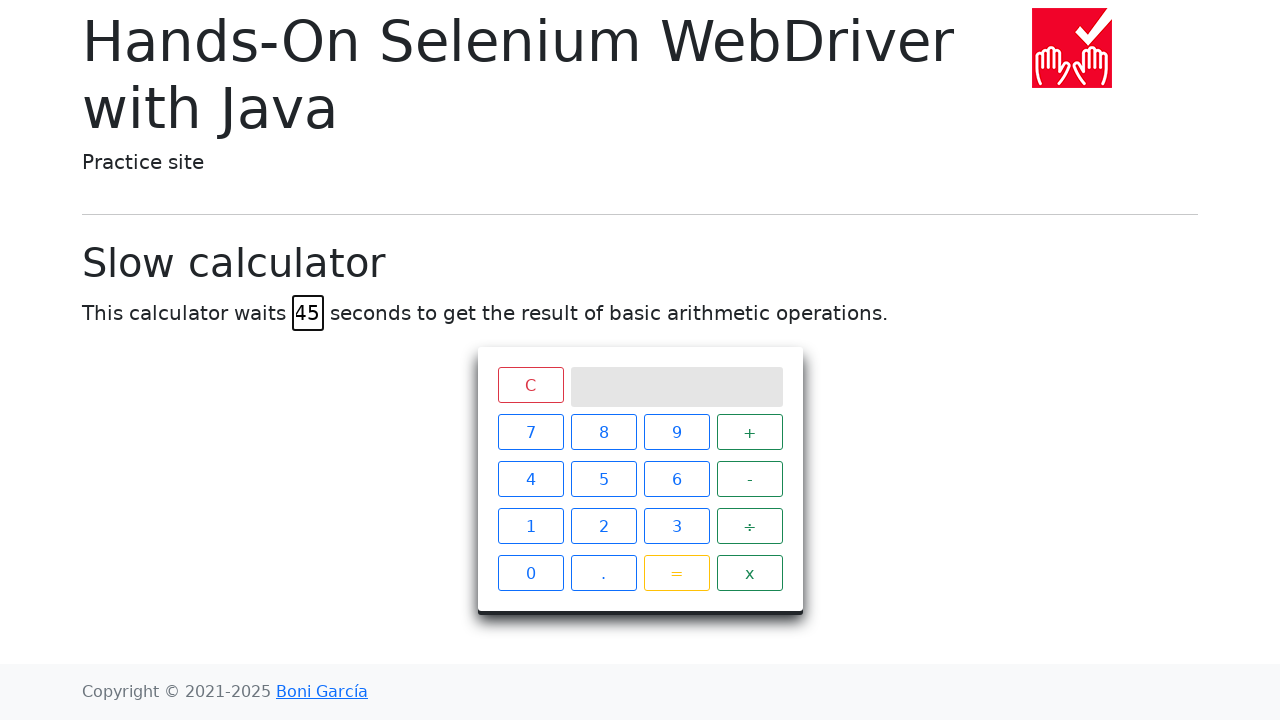

Clicked number 7 at (530, 432) on xpath=//span[text()="7"]
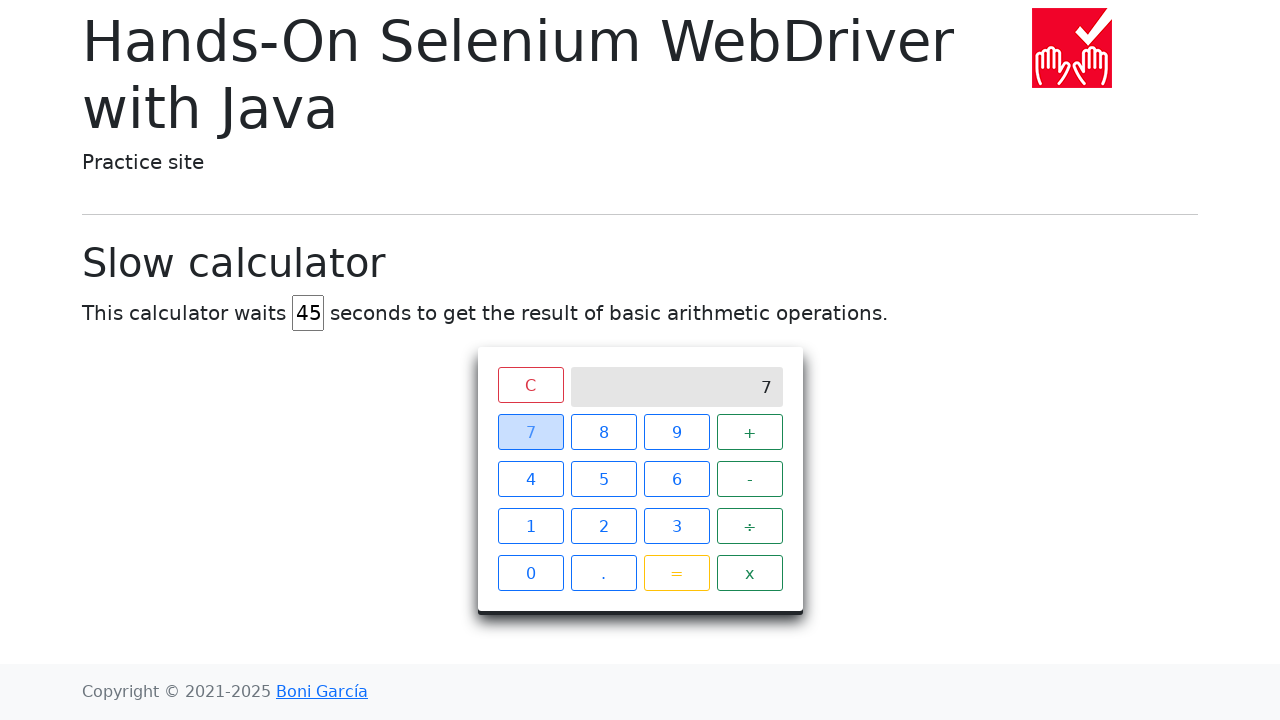

Clicked plus operator at (750, 432) on xpath=//span[text()="+"]
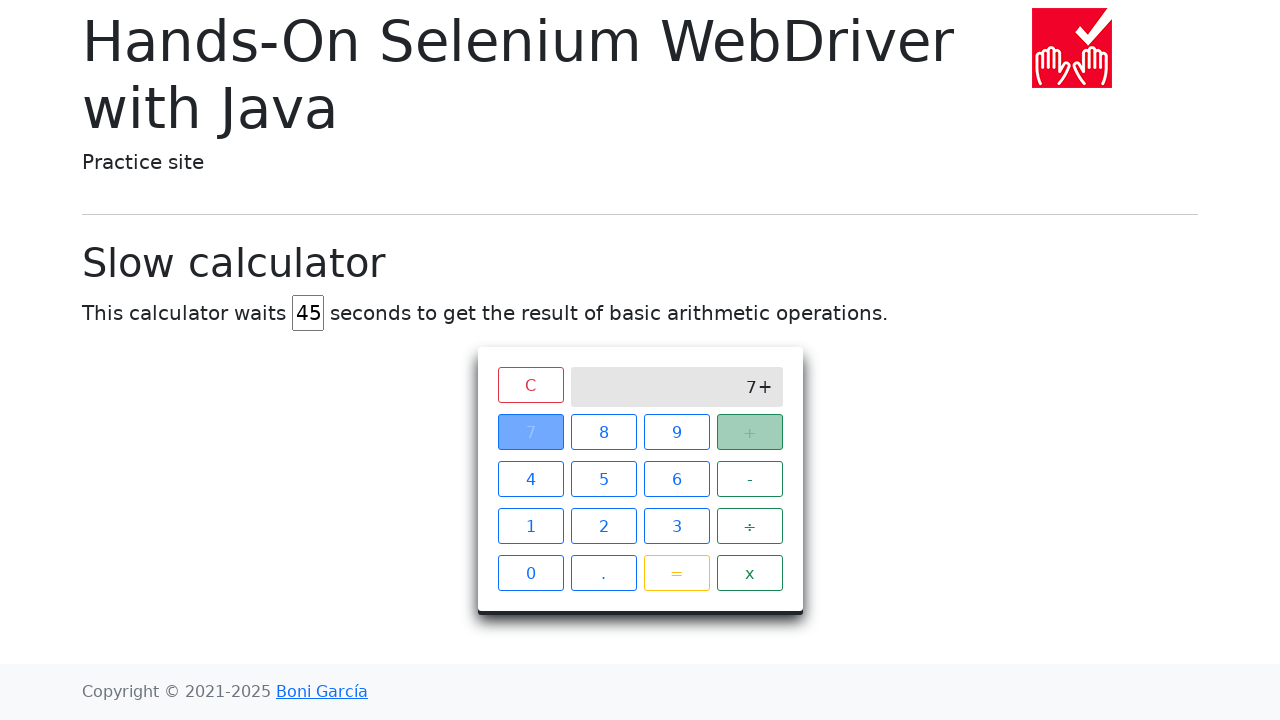

Clicked number 8 at (604, 432) on xpath=//span[text()="8"]
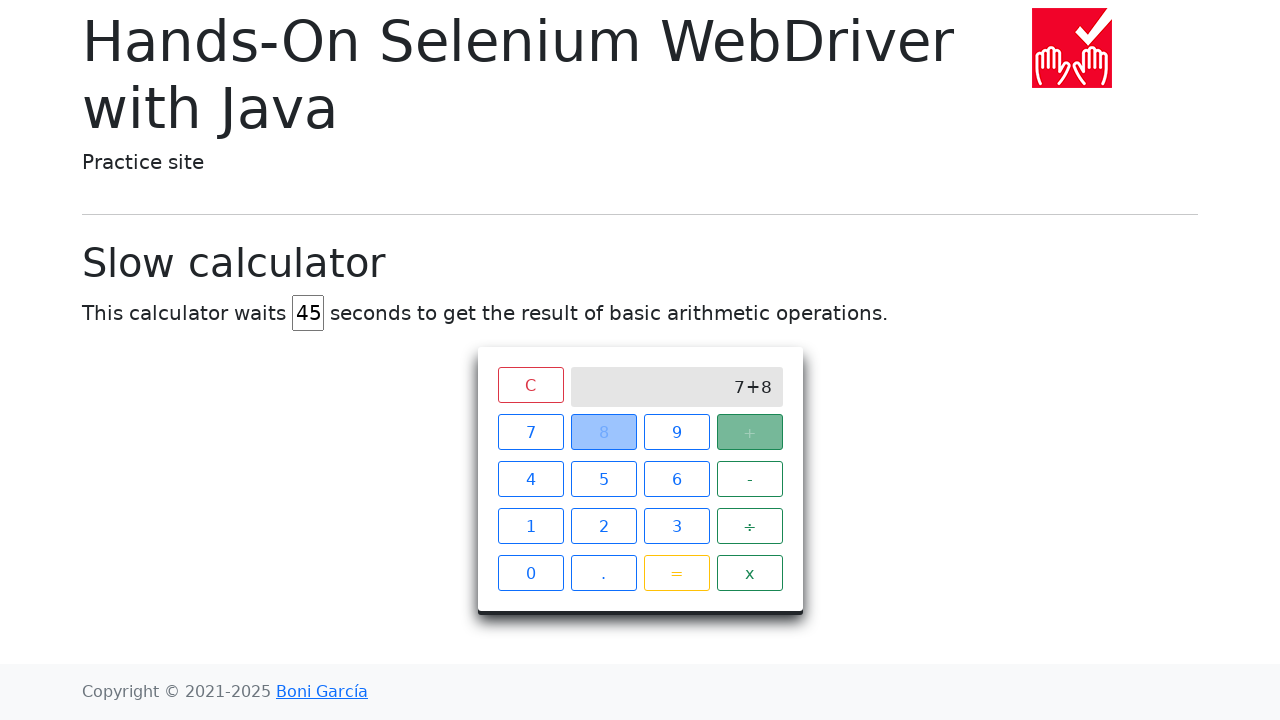

Clicked equals button to execute calculation at (676, 573) on xpath=//span[text()="="]
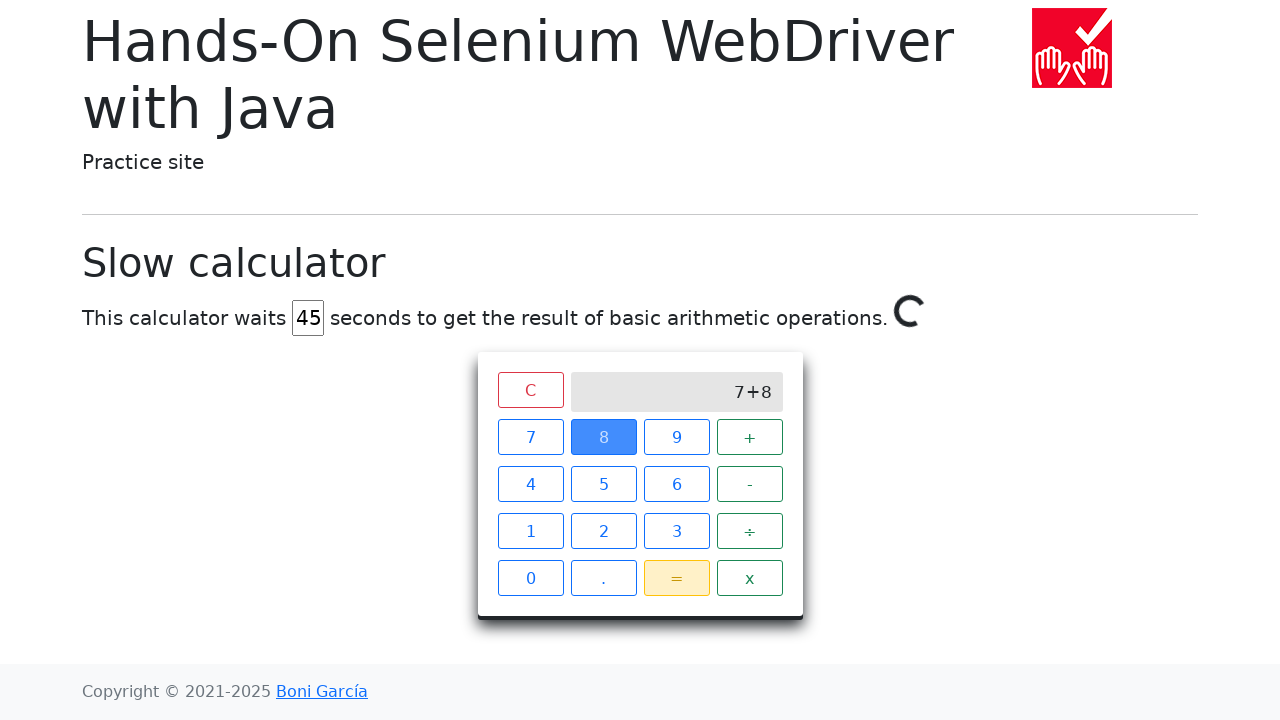

Result '15' appeared on the calculator screen after delay
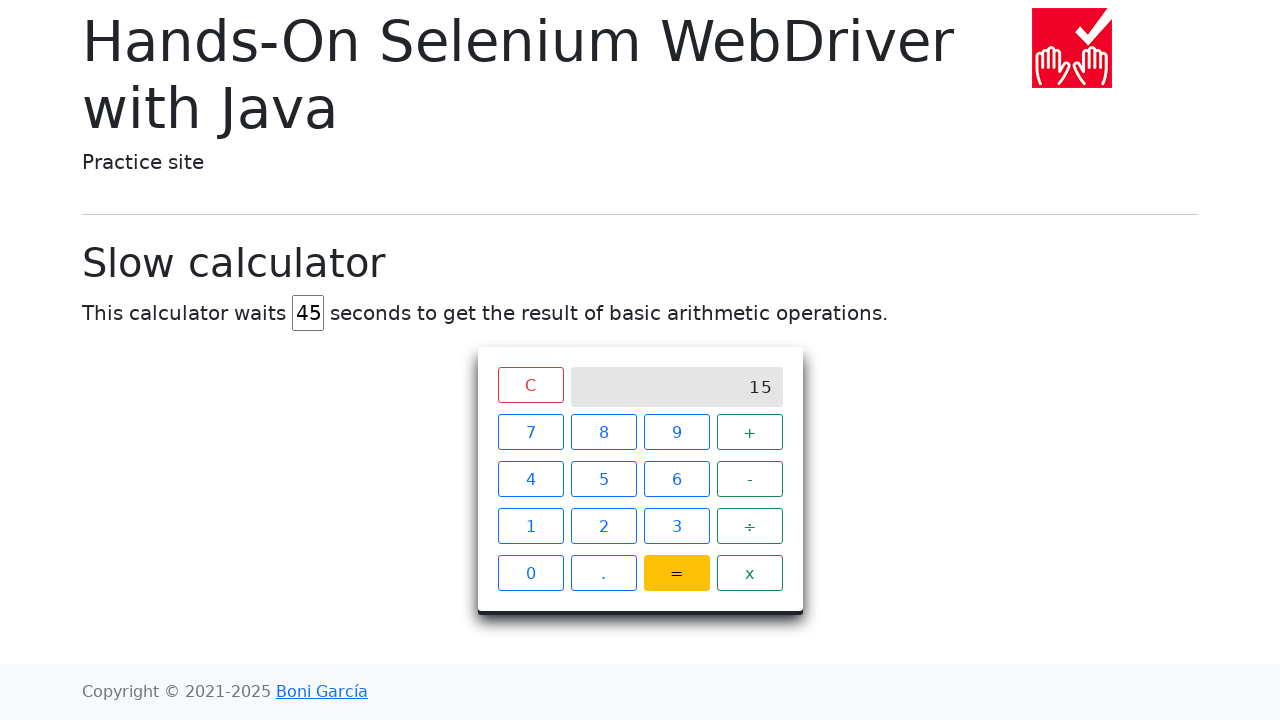

Verified that the calculator result is '15'
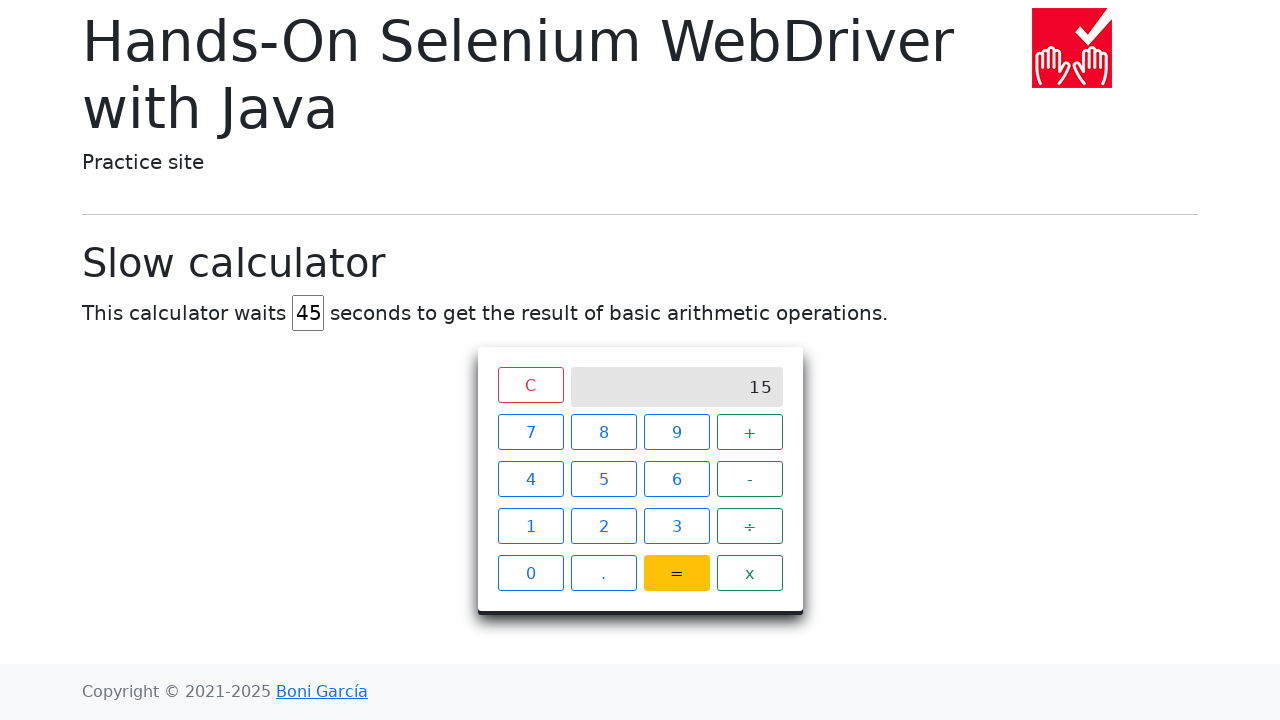

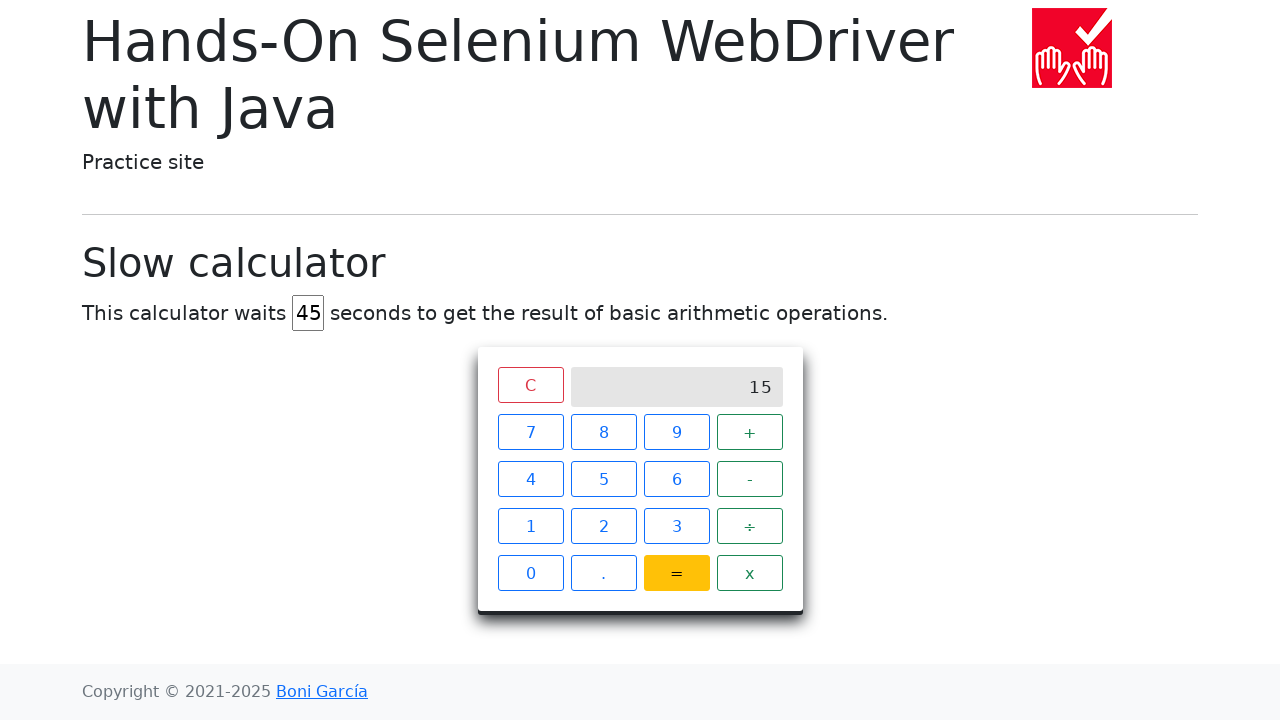